Tests adding jQuery Growl notifications to a page by injecting jQuery and jQuery Growl scripts, then displaying a notification message on the page.

Starting URL: http://the-internet.herokuapp.com

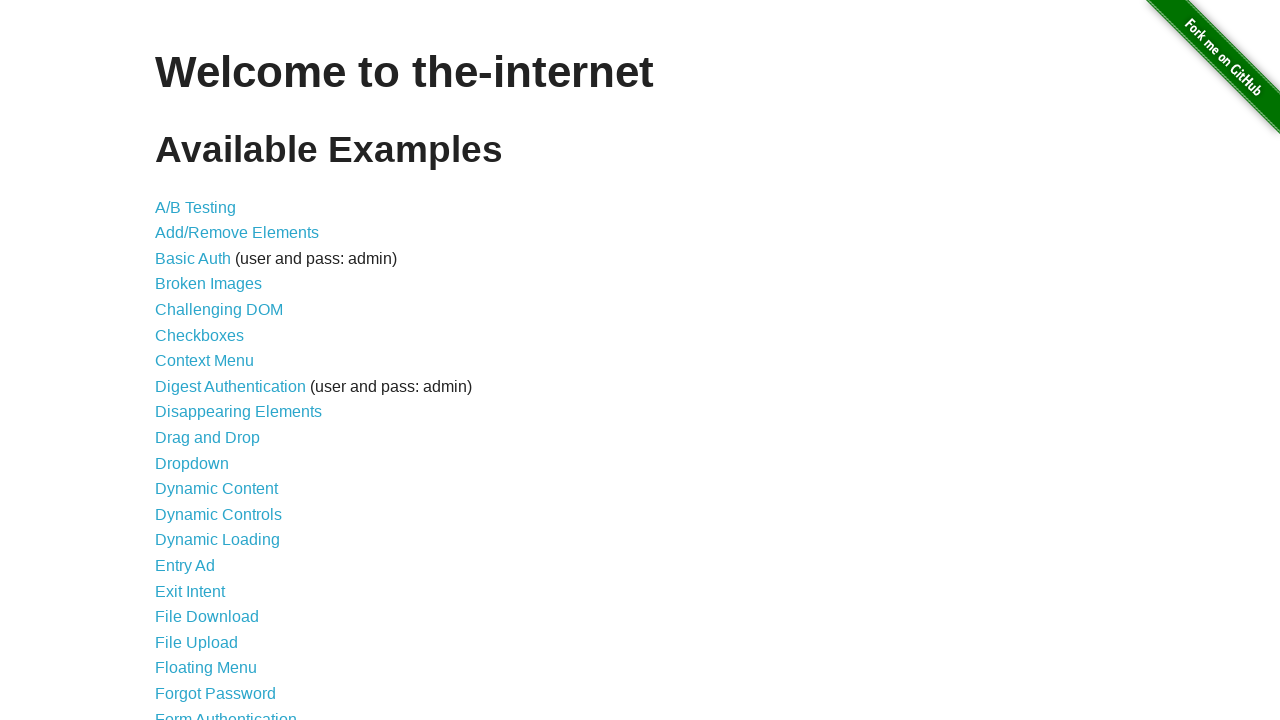

Injected jQuery script if not already present on page
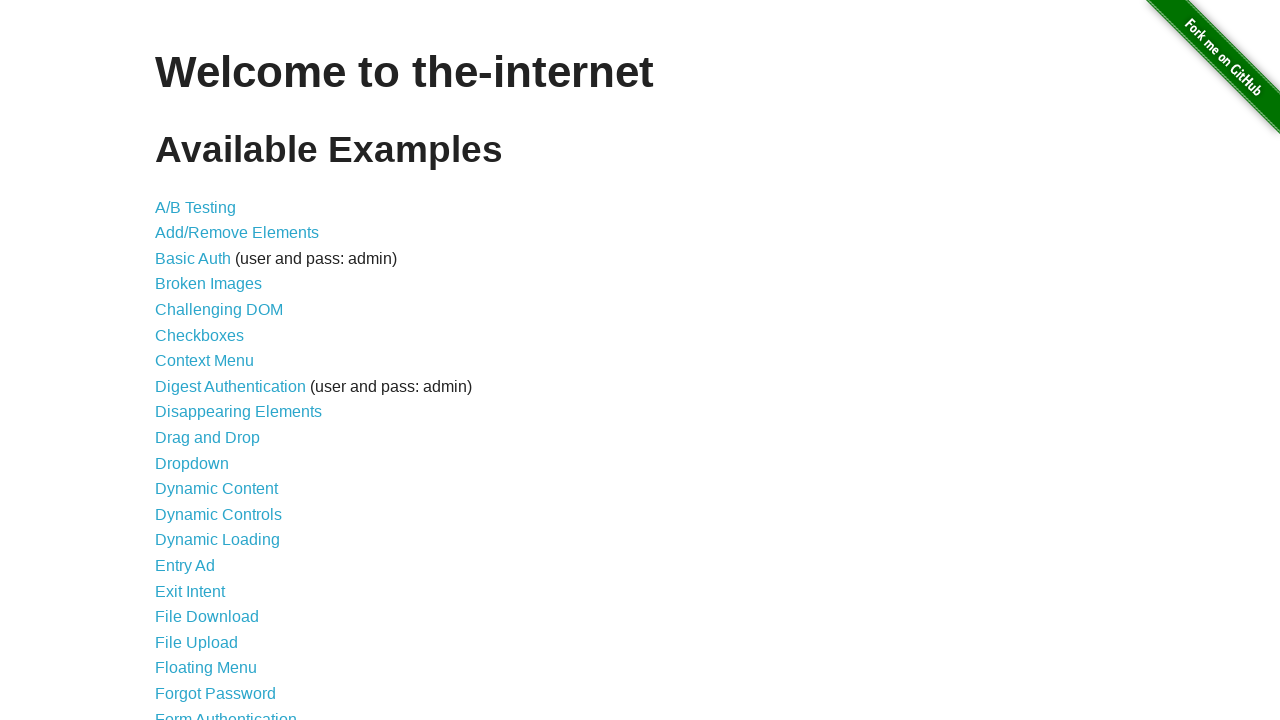

jQuery library loaded successfully
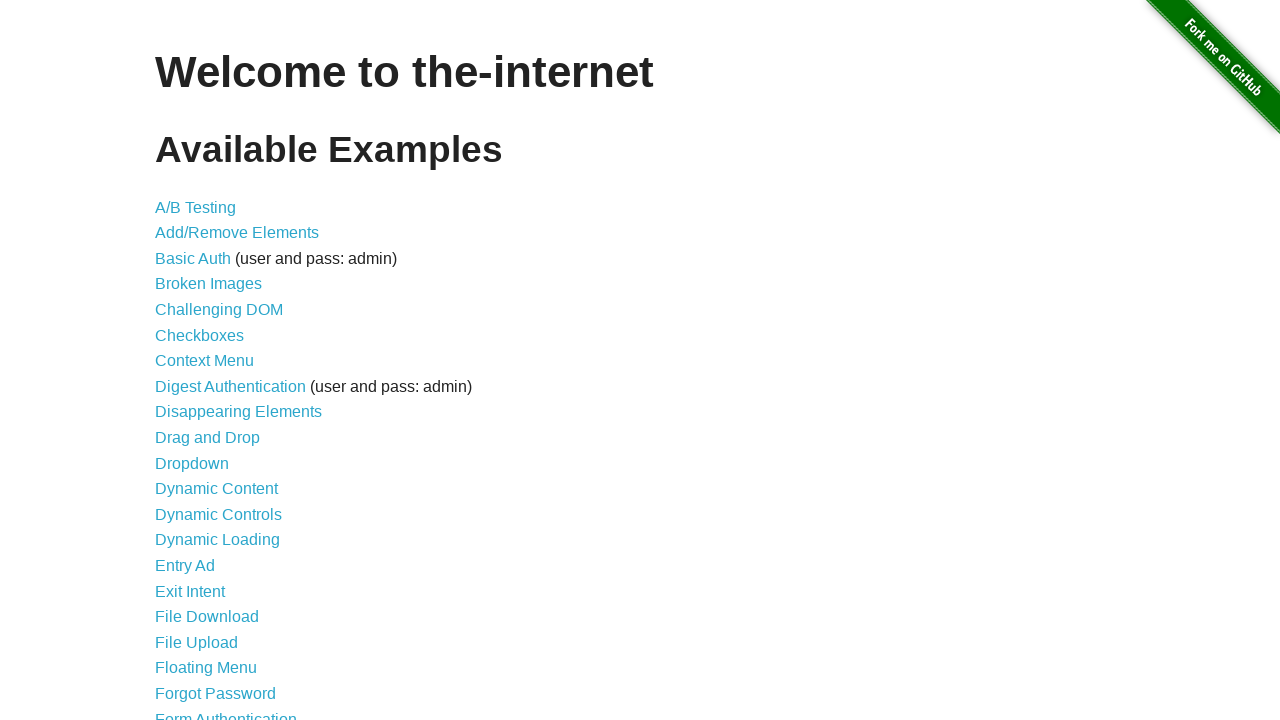

Injected jQuery Growl script
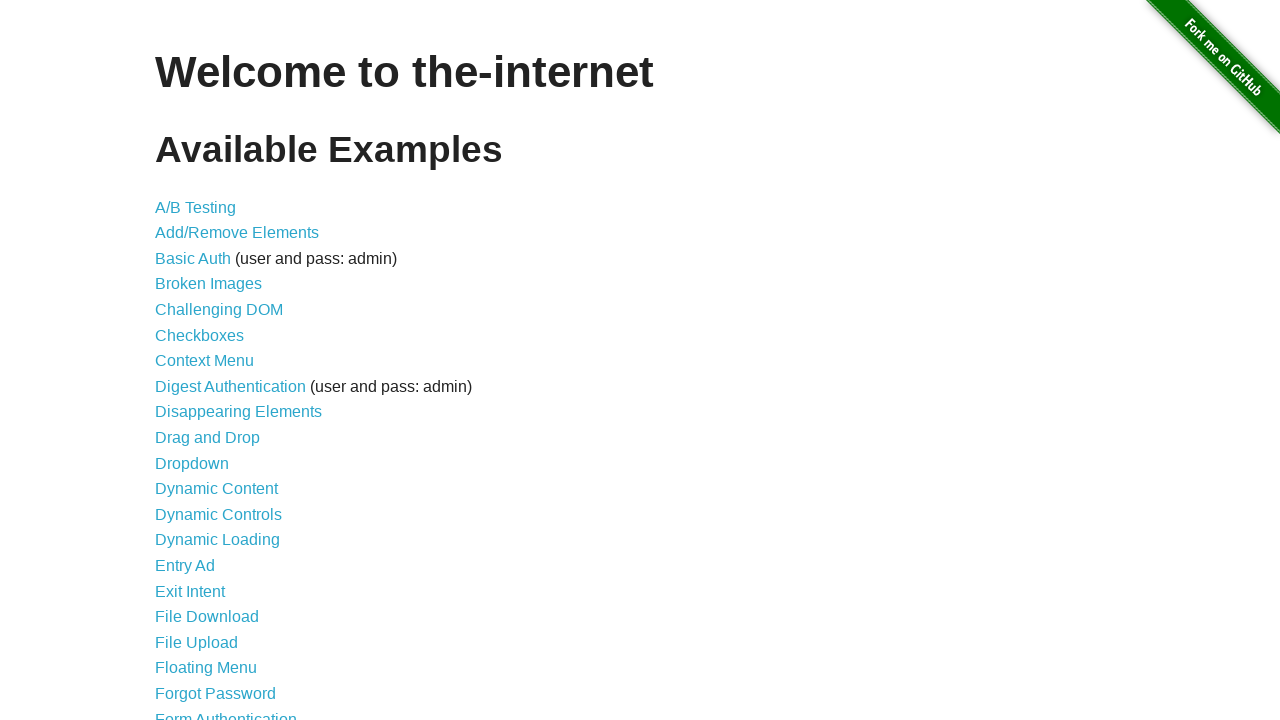

Injected jQuery Growl CSS stylesheet
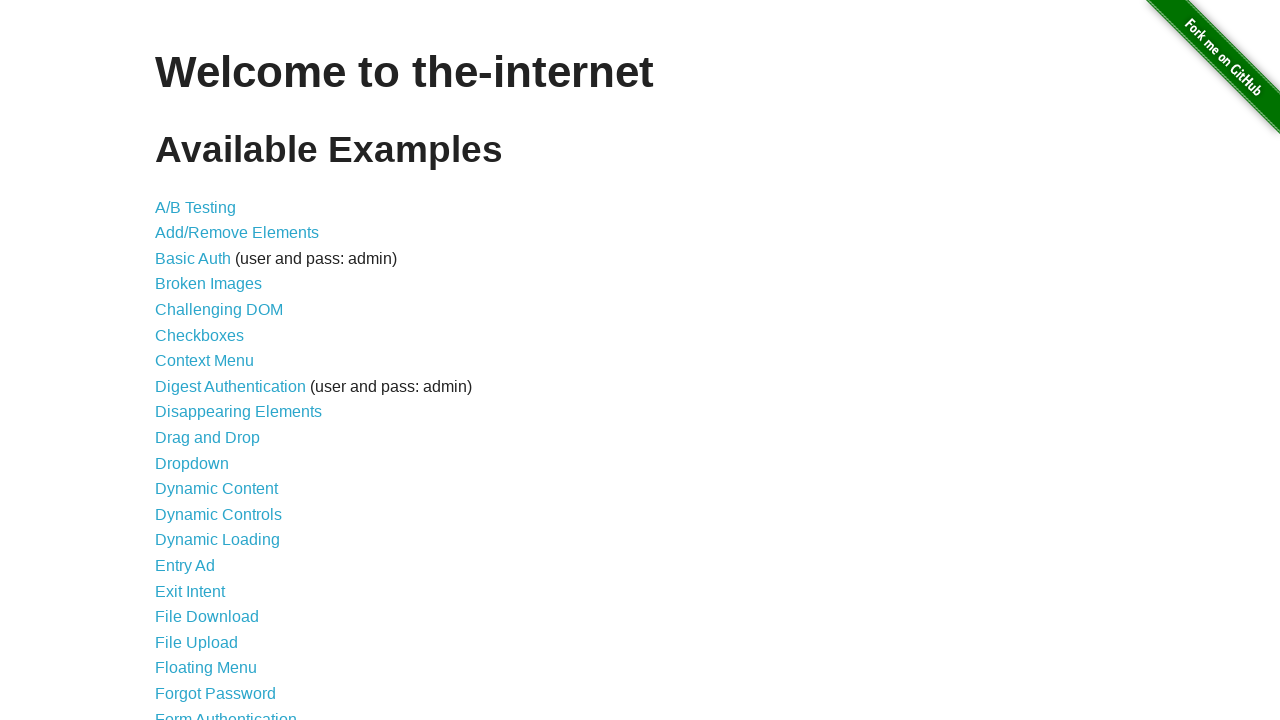

jQuery Growl library loaded successfully
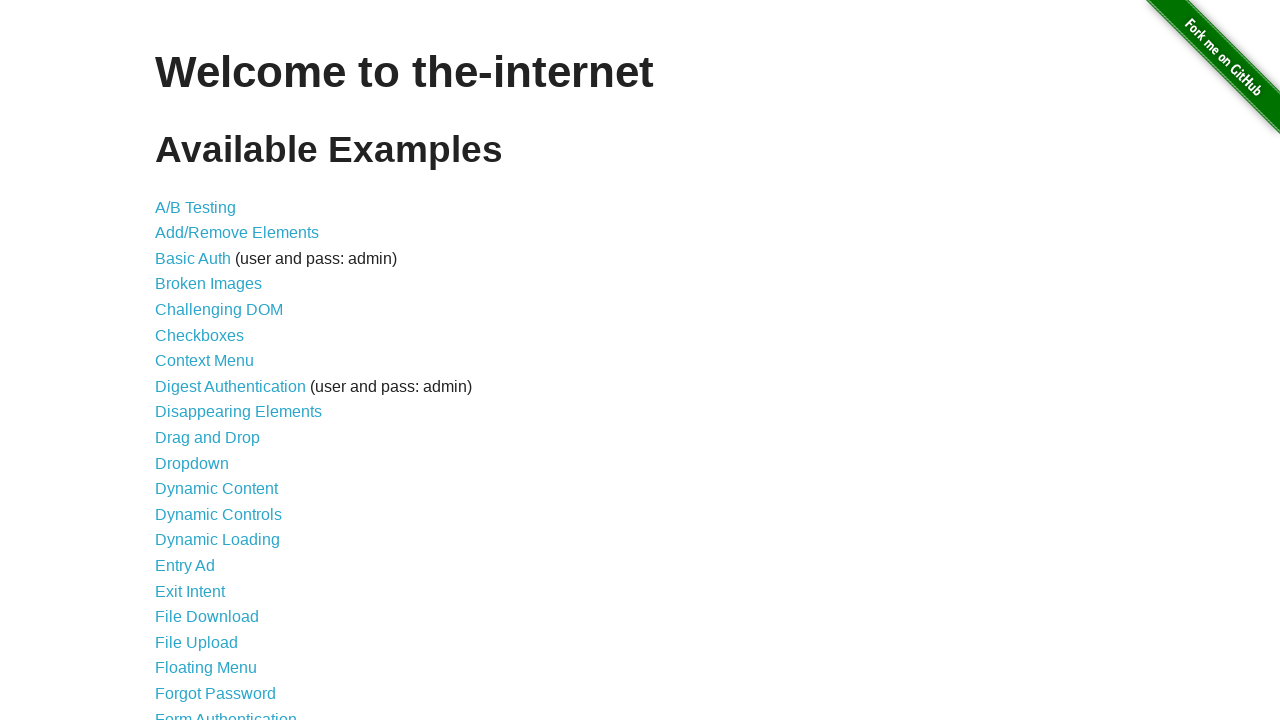

Triggered jQuery Growl notification with title 'GET' and message '/'
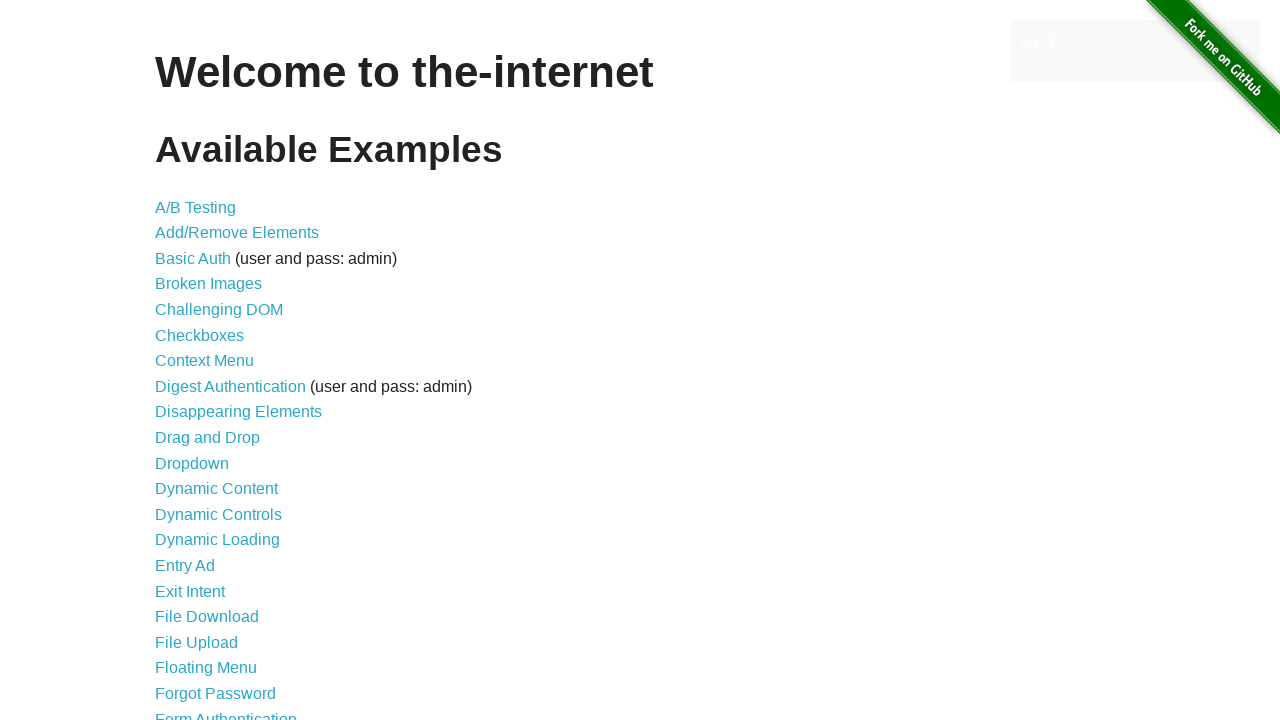

Growl notification appeared on page
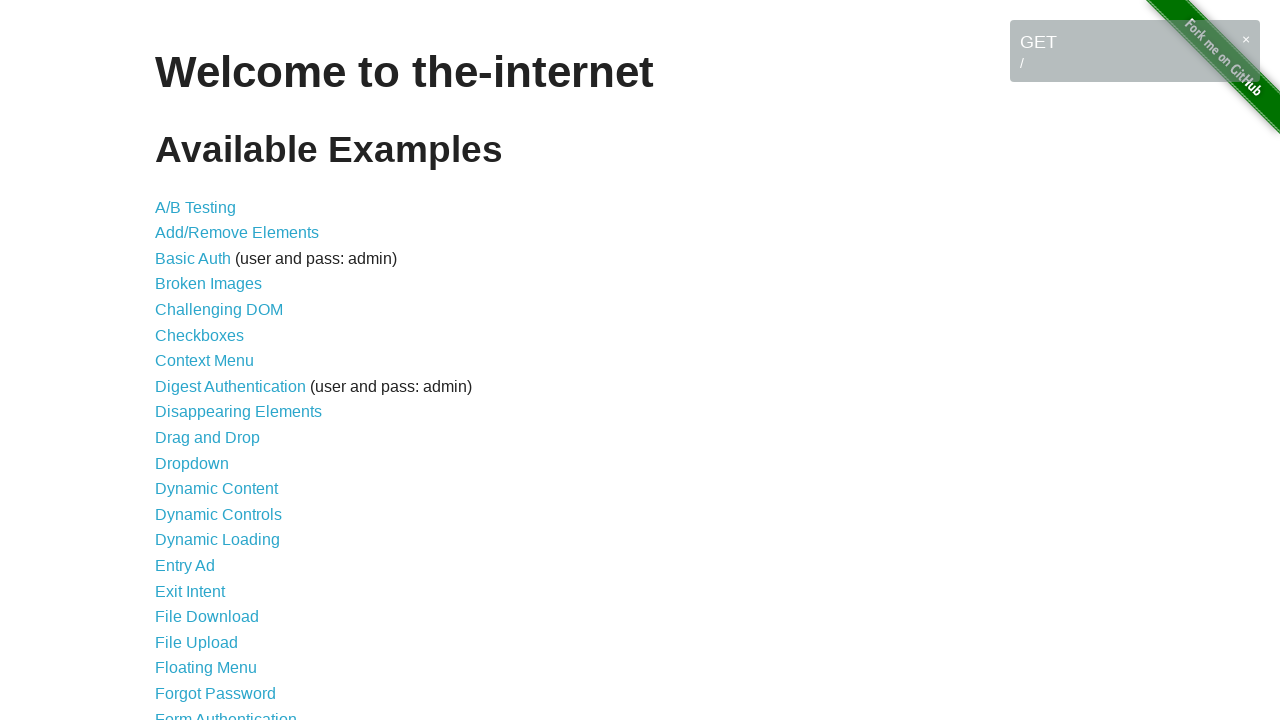

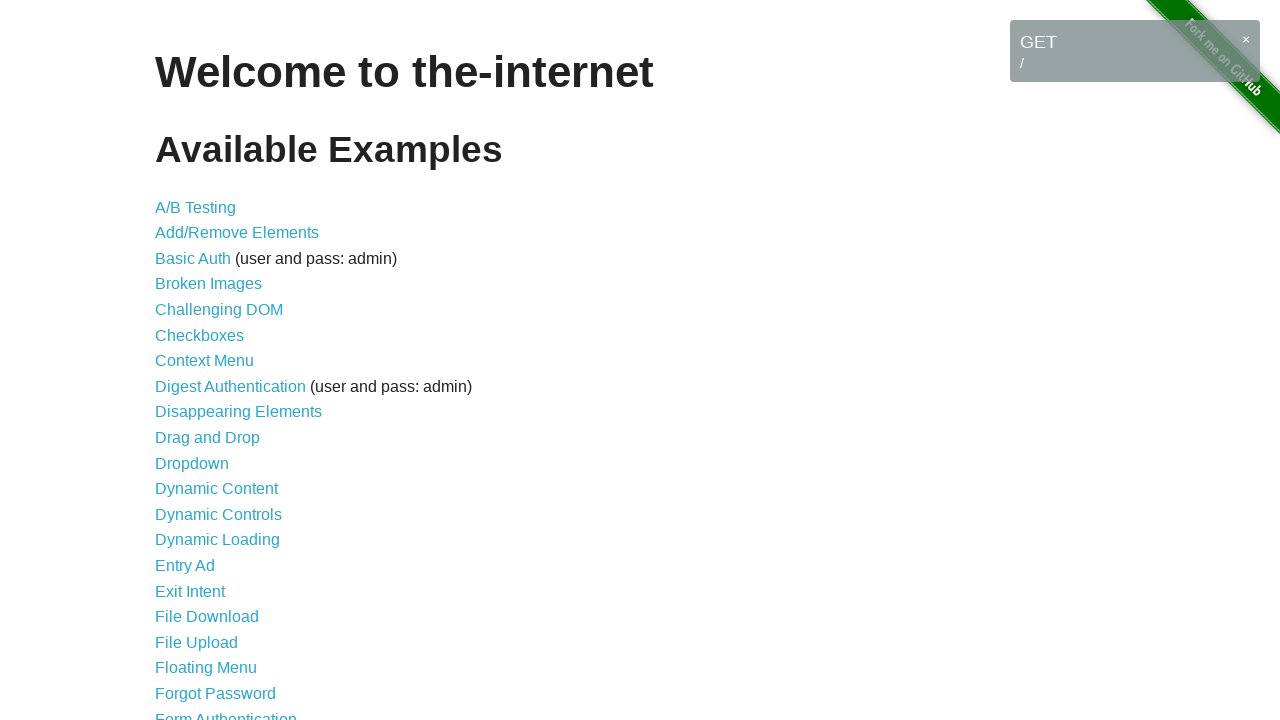